Tests that new todo items are appended to the bottom of the list by creating 3 items and verifying the count

Starting URL: https://demo.playwright.dev/todomvc

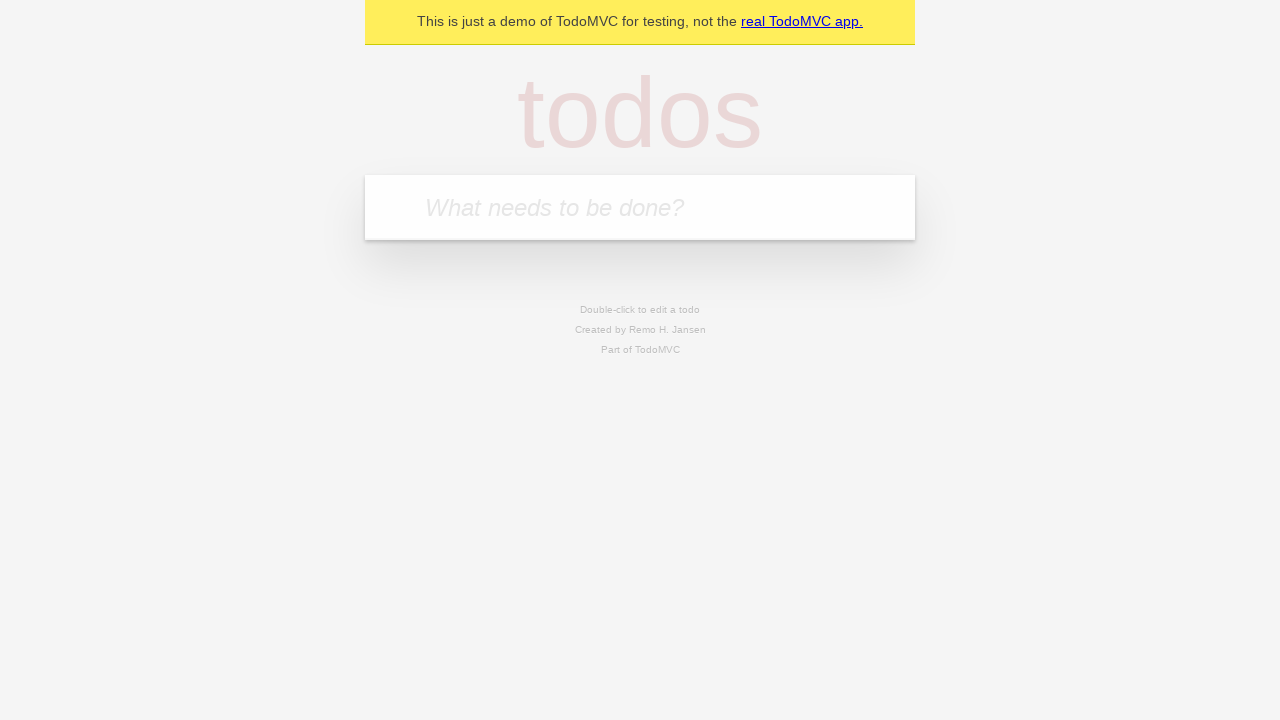

Filled new todo input with 'buy some cheese' on .new-todo
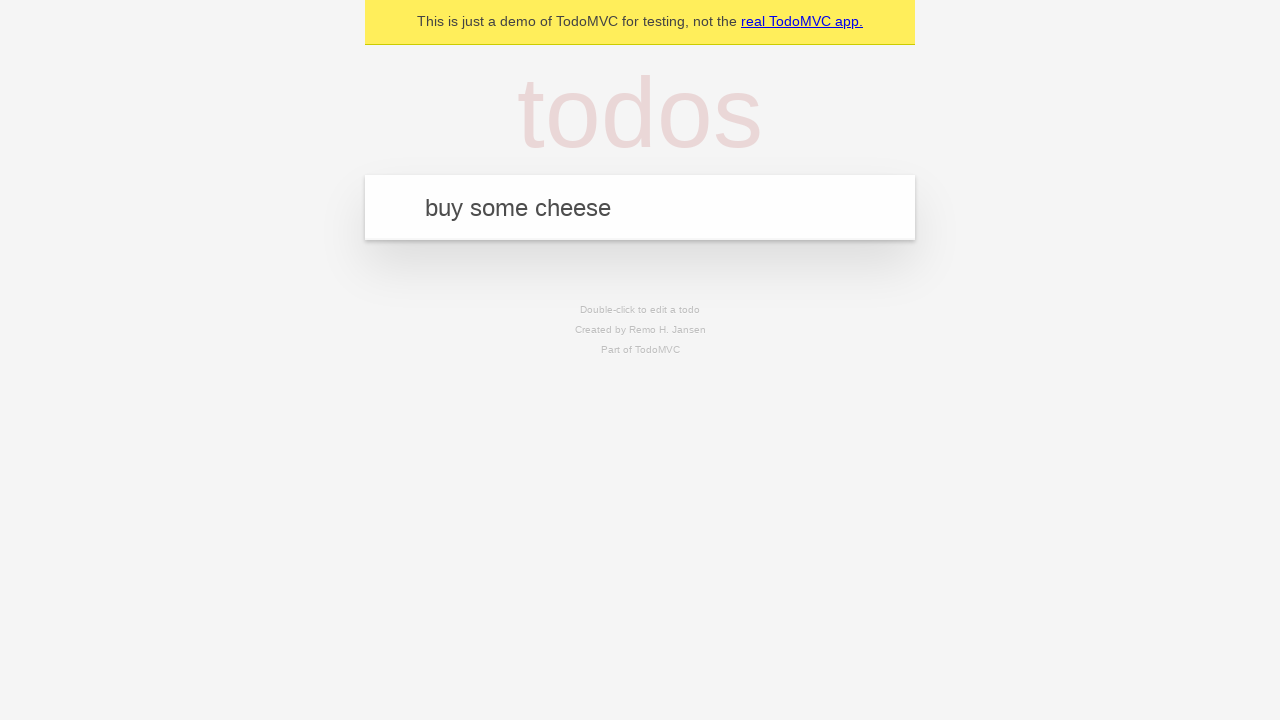

Pressed Enter to create first todo item on .new-todo
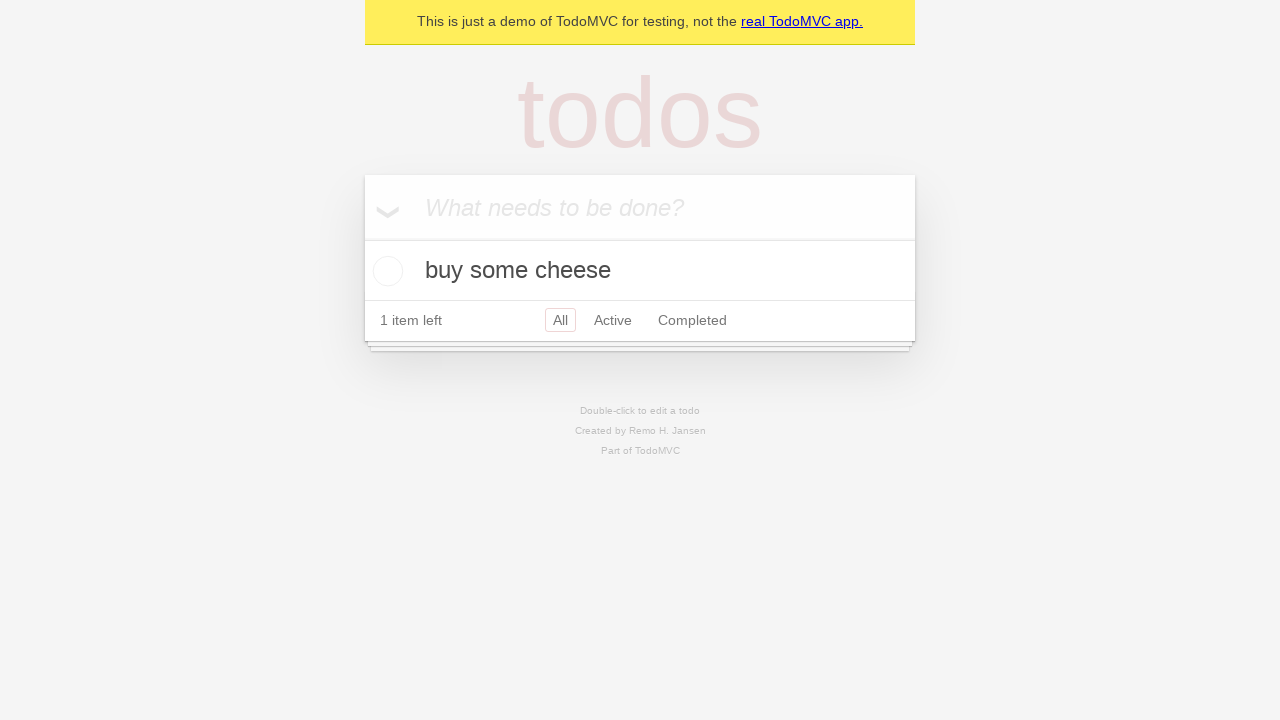

Filled new todo input with 'feed the cat' on .new-todo
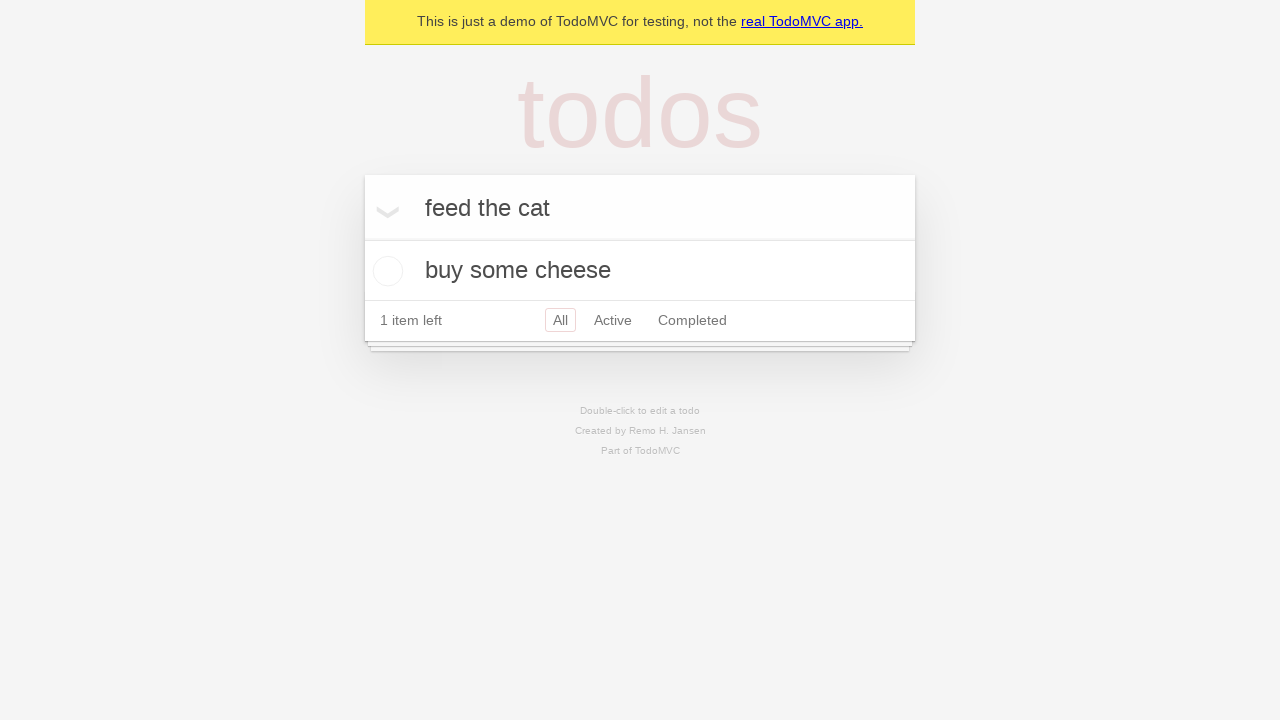

Pressed Enter to create second todo item on .new-todo
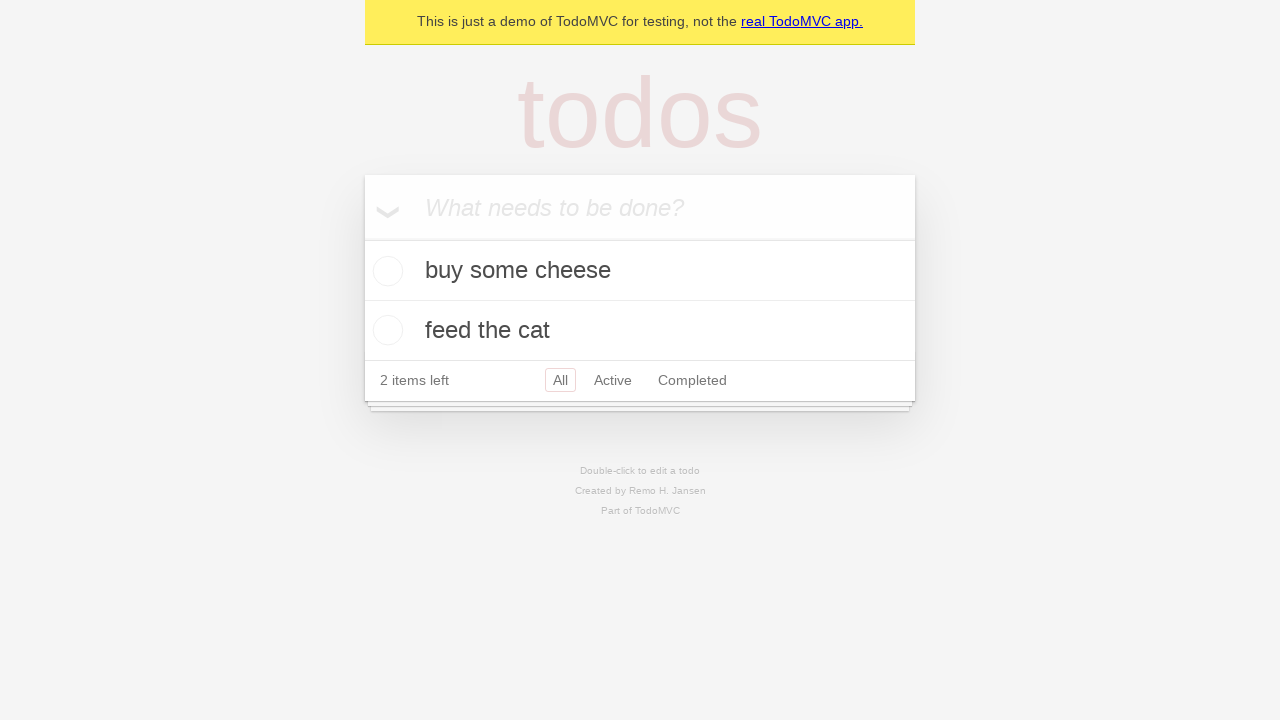

Filled new todo input with 'book a doctors appointment' on .new-todo
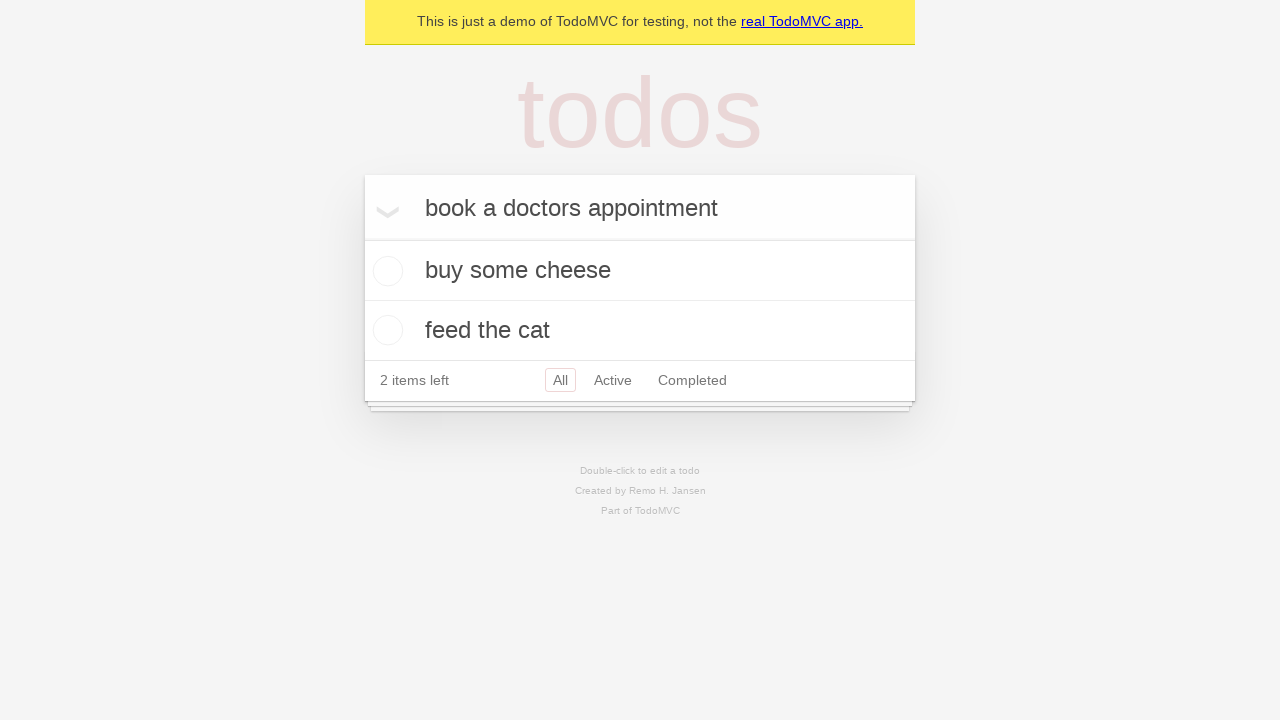

Pressed Enter to create third todo item on .new-todo
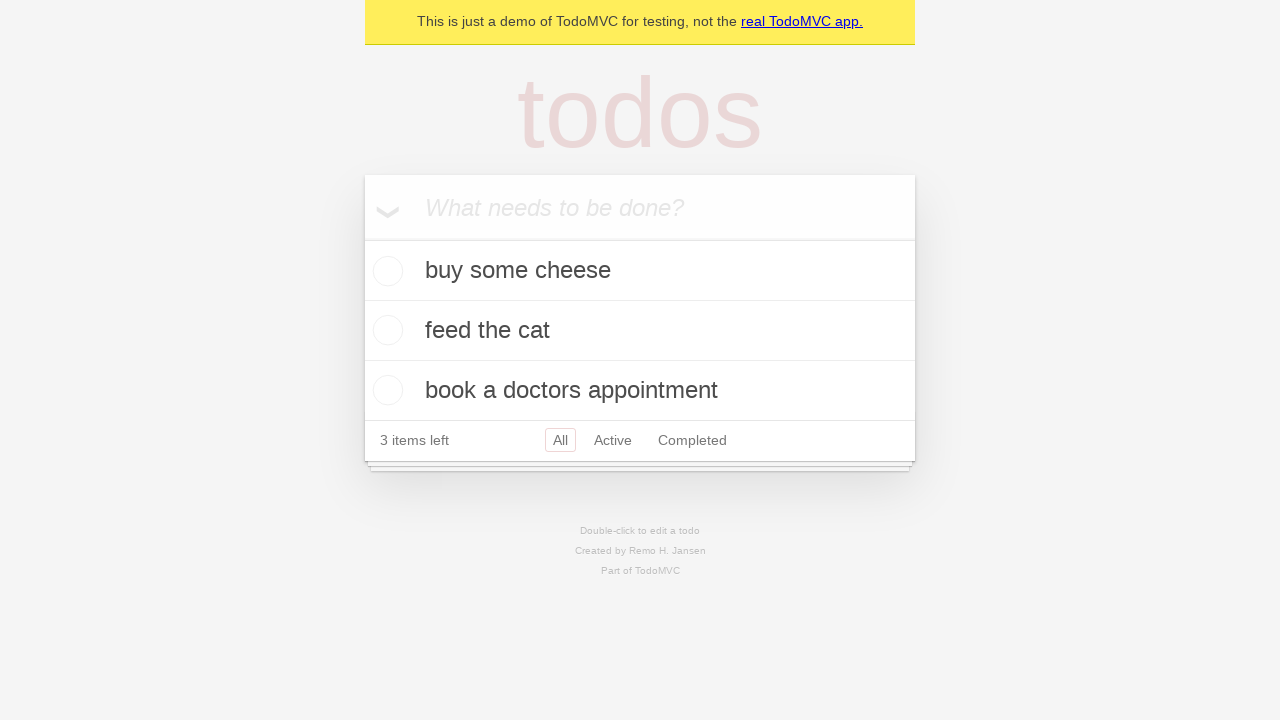

Todo count element loaded and visible
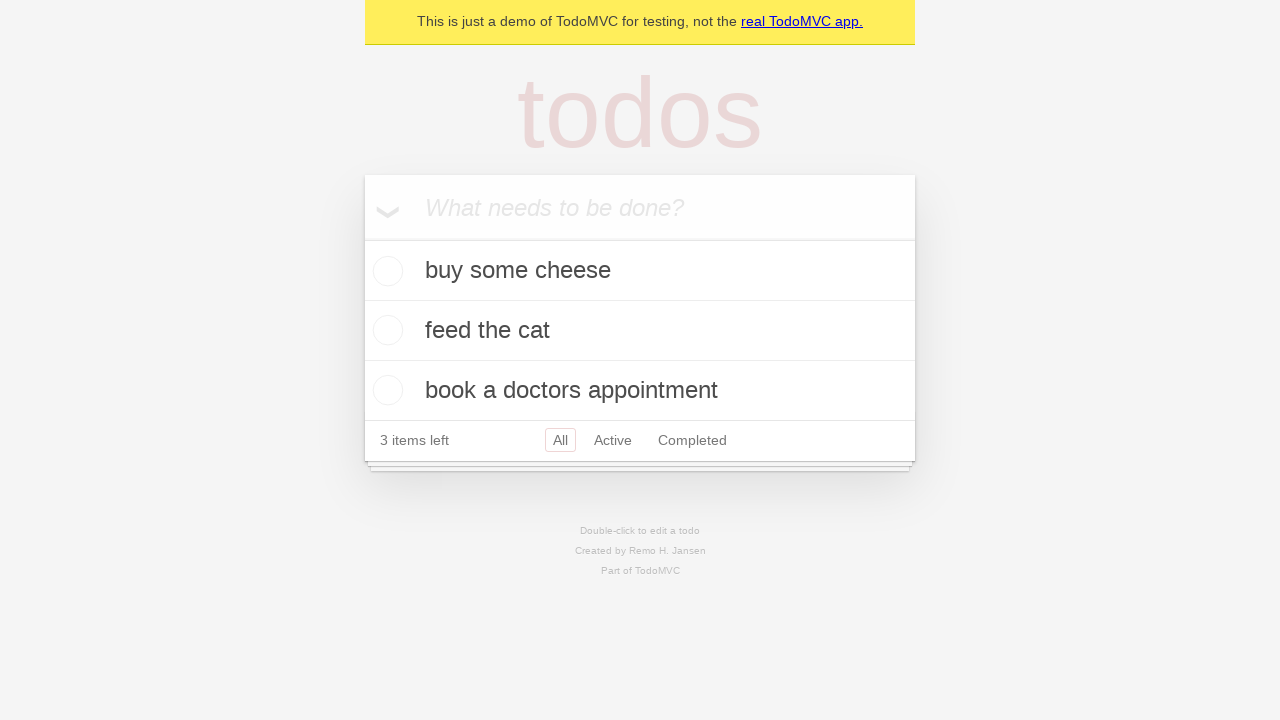

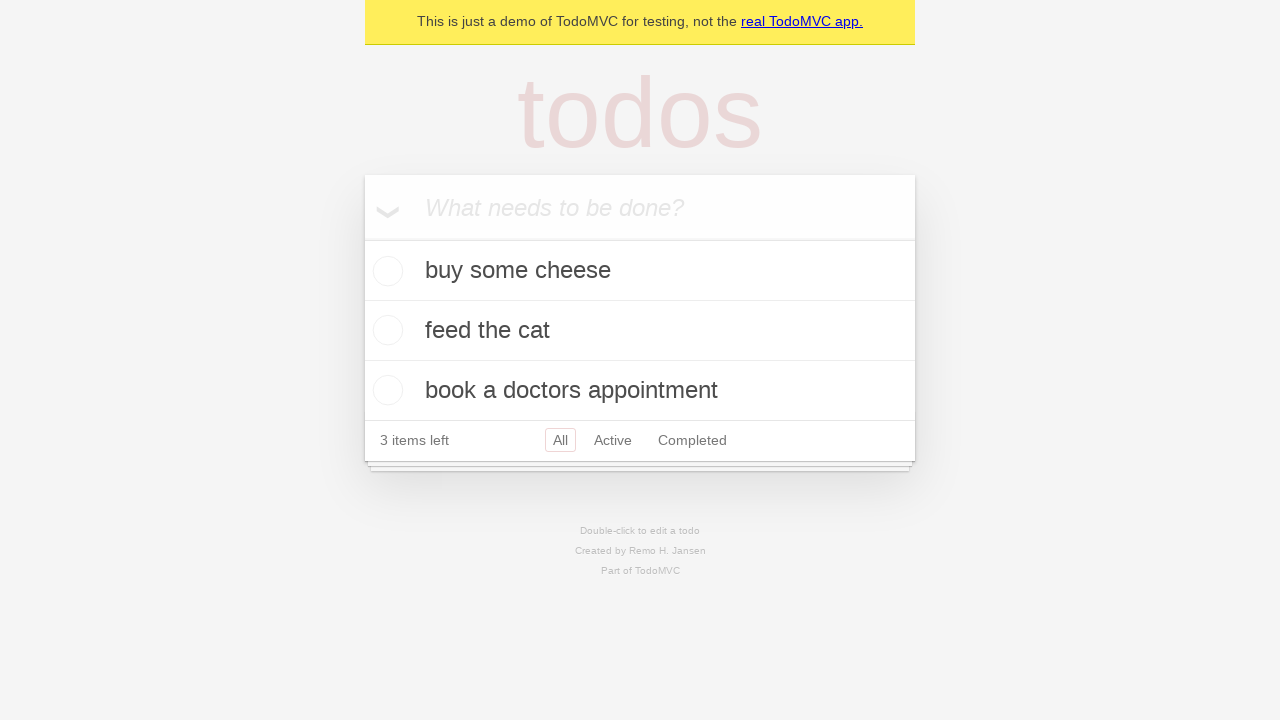